Tests the practice form submission on demoqa.com by filling in personal details (first name, last name, gender, email, mobile number) and verifying that a confirmation popup is displayed after submission.

Starting URL: https://demoqa.com/automation-practice-form

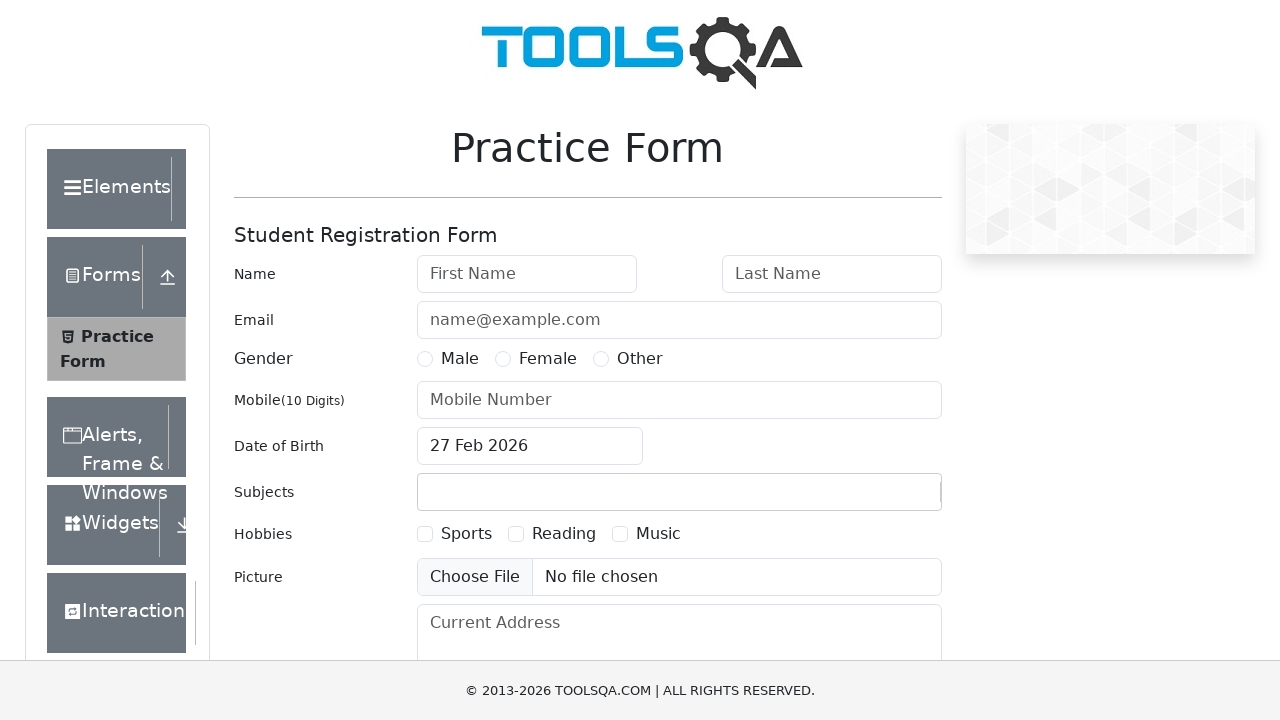

Filled first name field with 'Michael' on #firstName
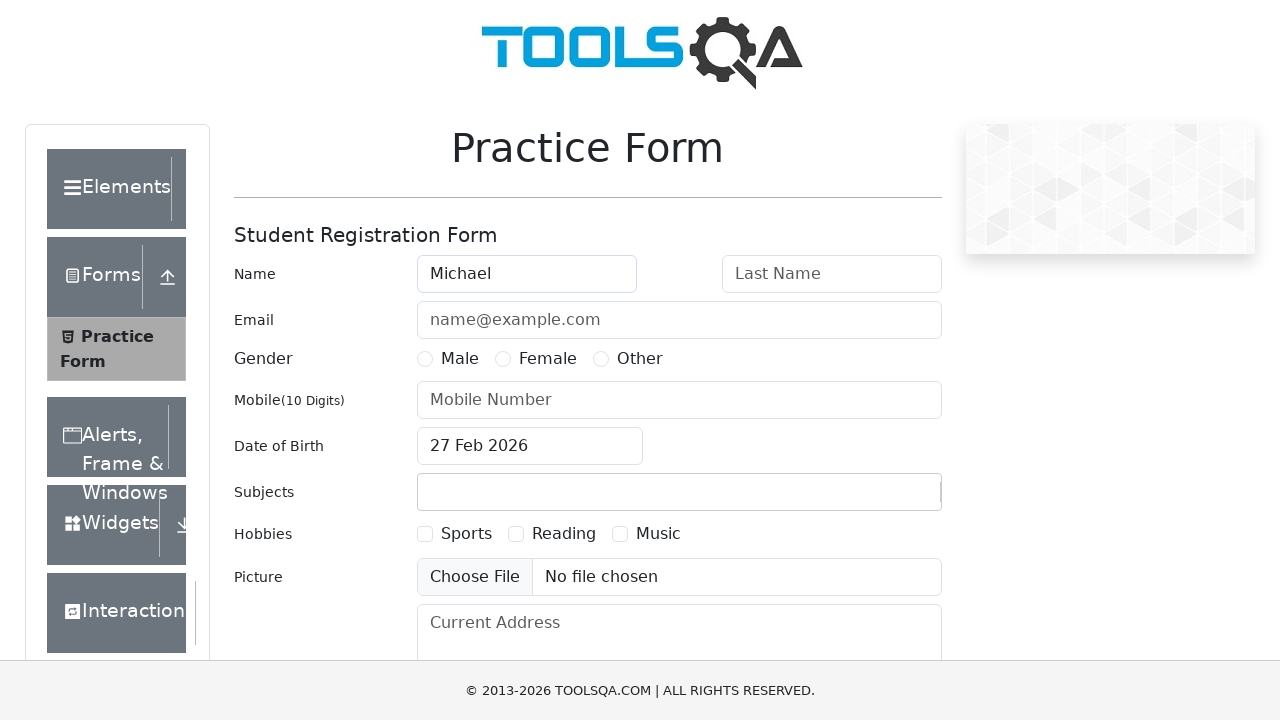

Filled last name field with 'Thompson' on #lastName
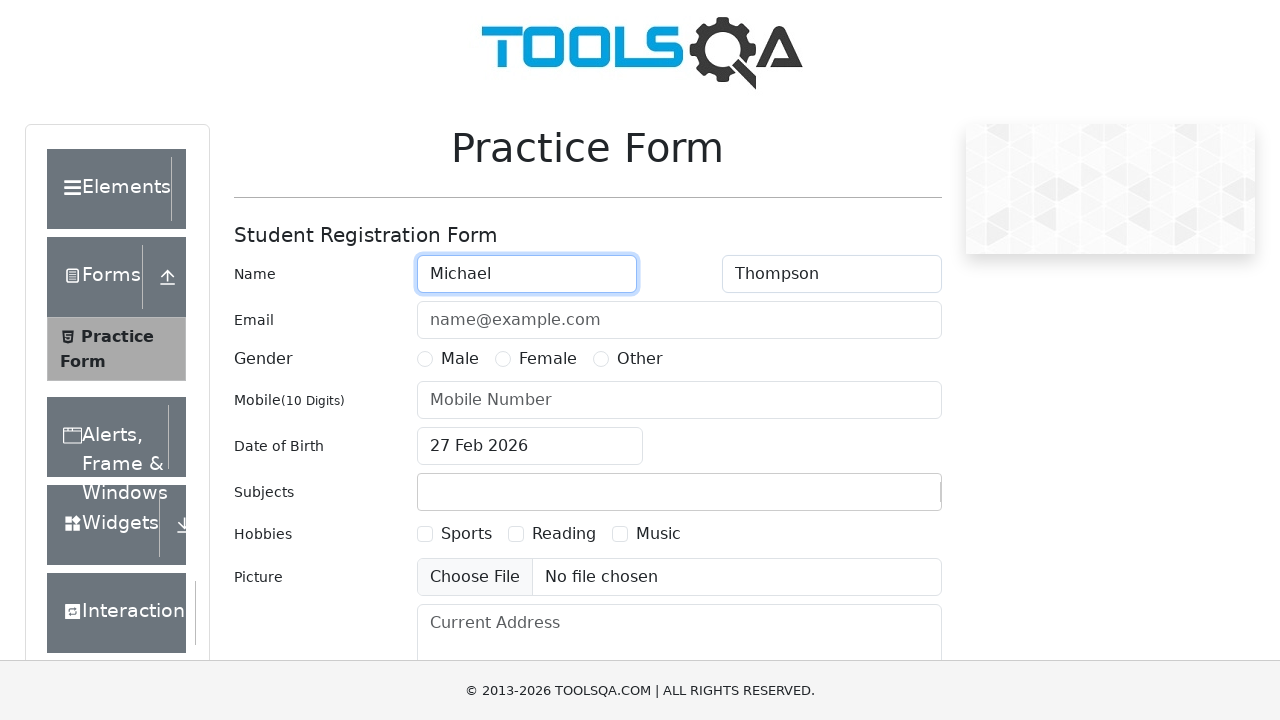

Filled email field with 'michael.thompson@example.com' on #userEmail
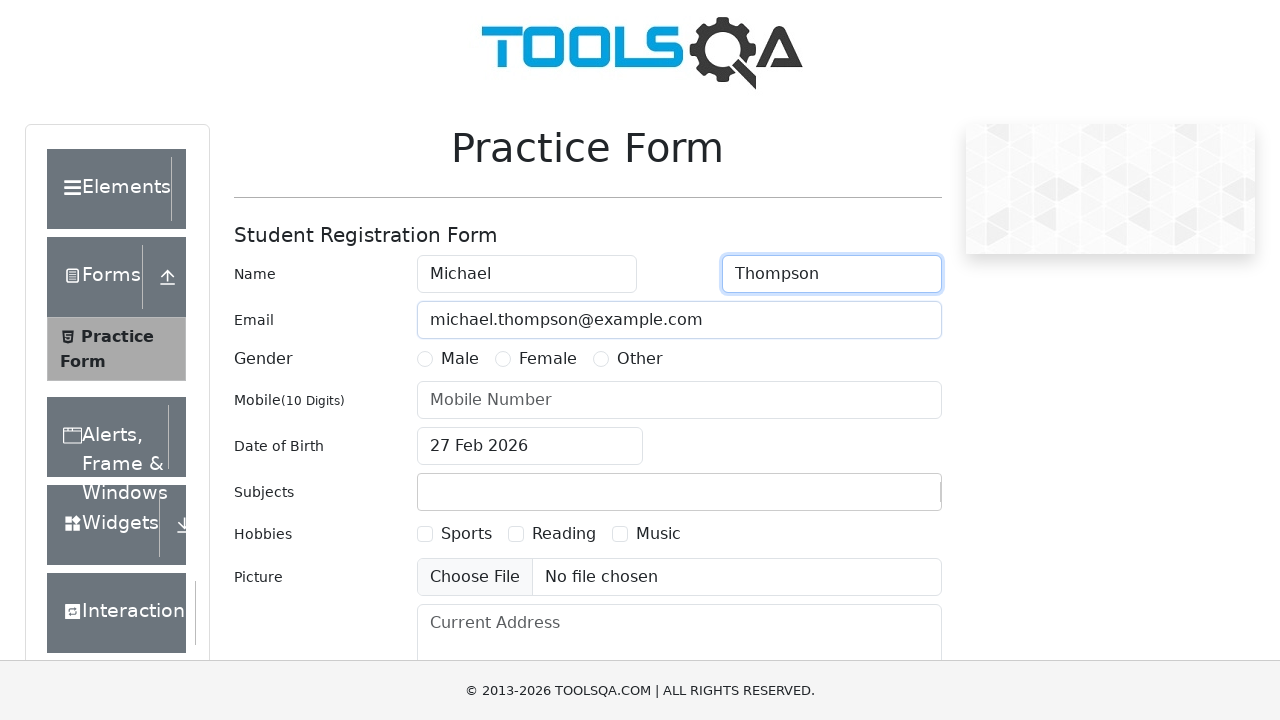

Selected Male gender option at (460, 359) on label[for='gender-radio-1']
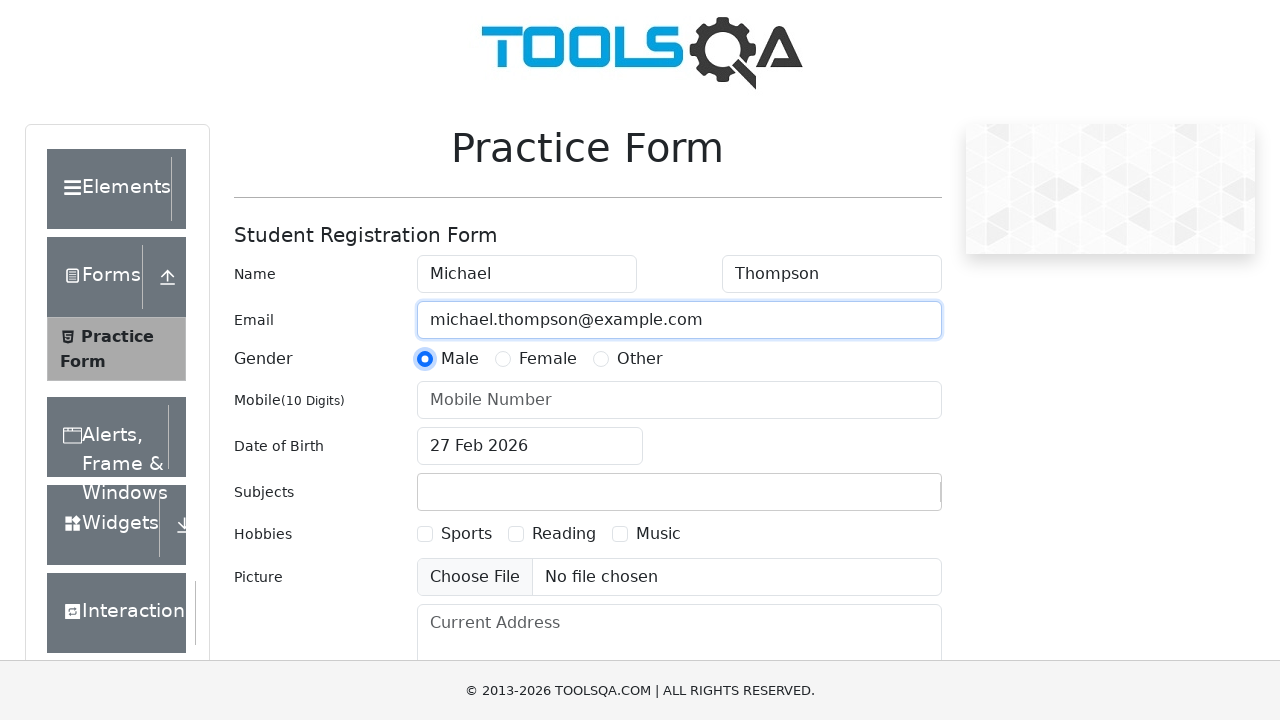

Filled mobile number field with '5551234567' on #userNumber
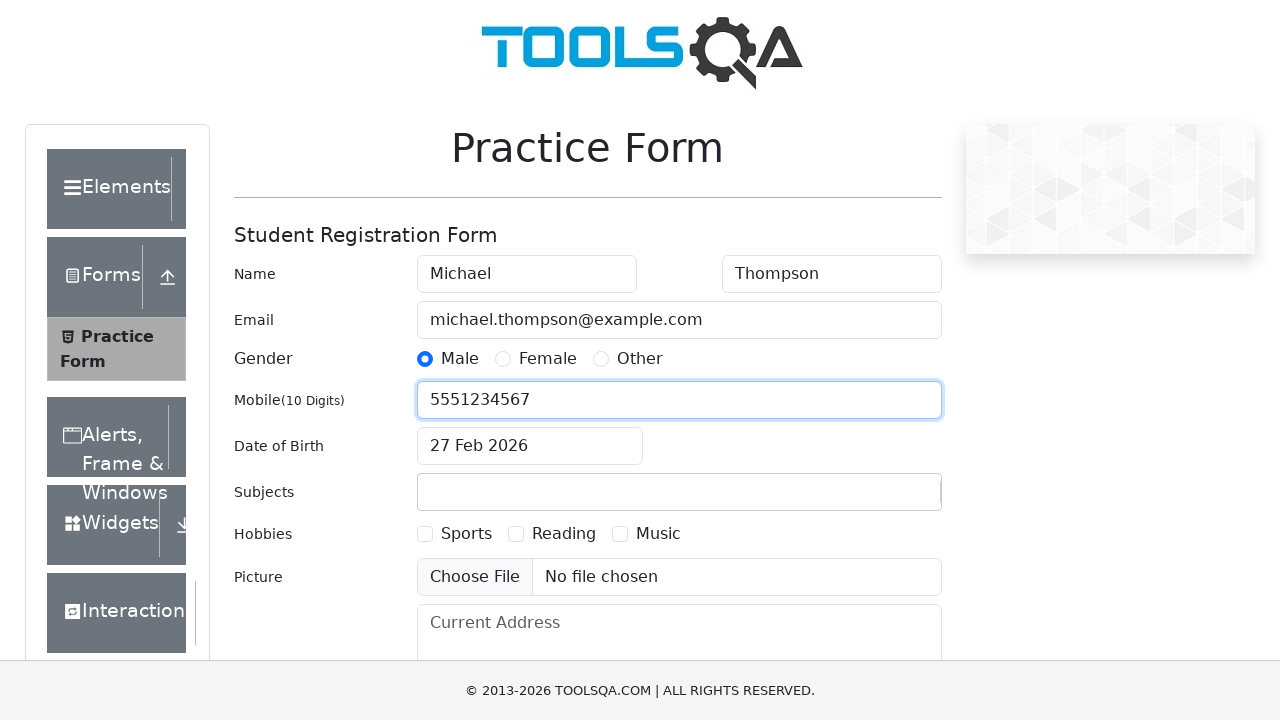

Scrolled submit button into view
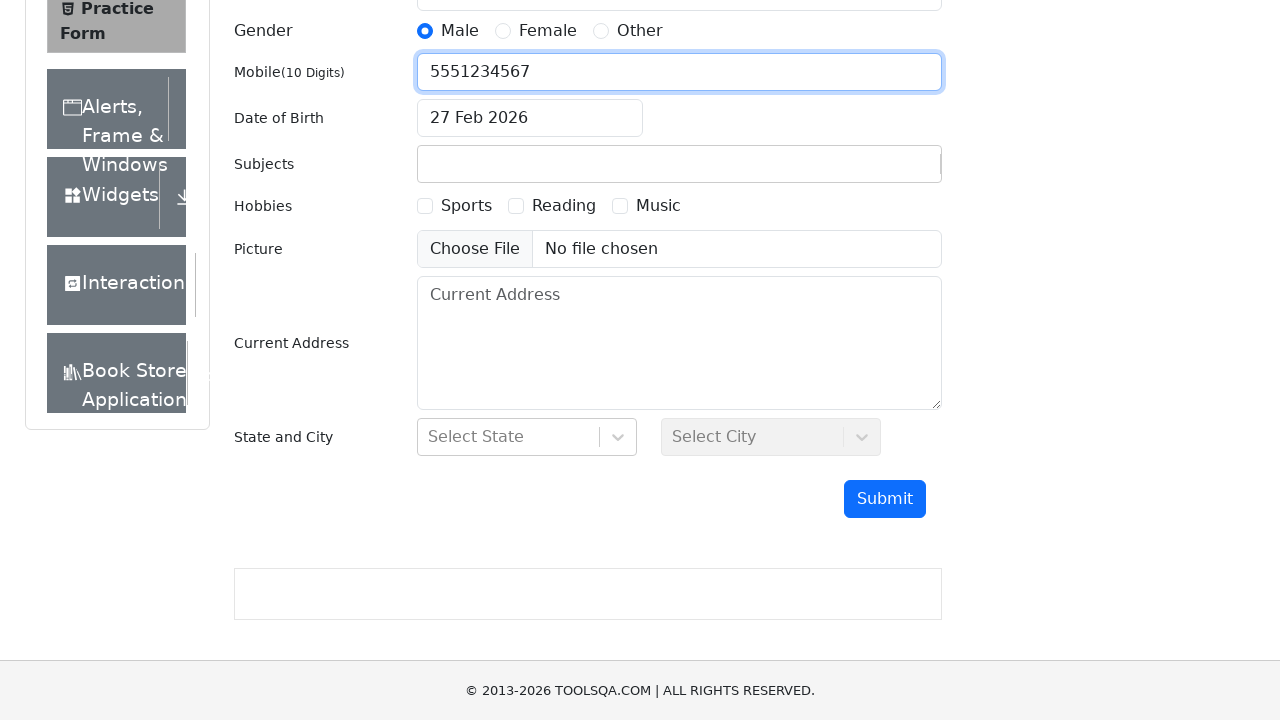

Clicked submit button to submit the form at (885, 499) on #submit
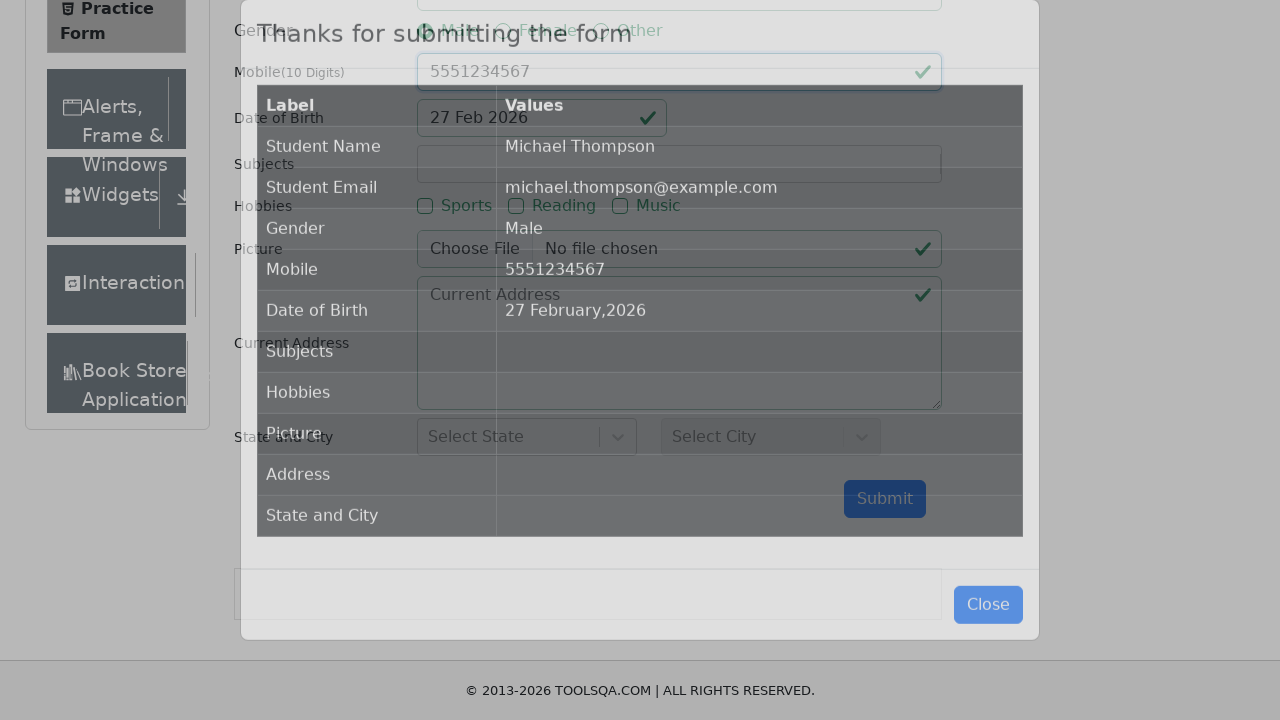

Confirmation popup appeared - form submission successful
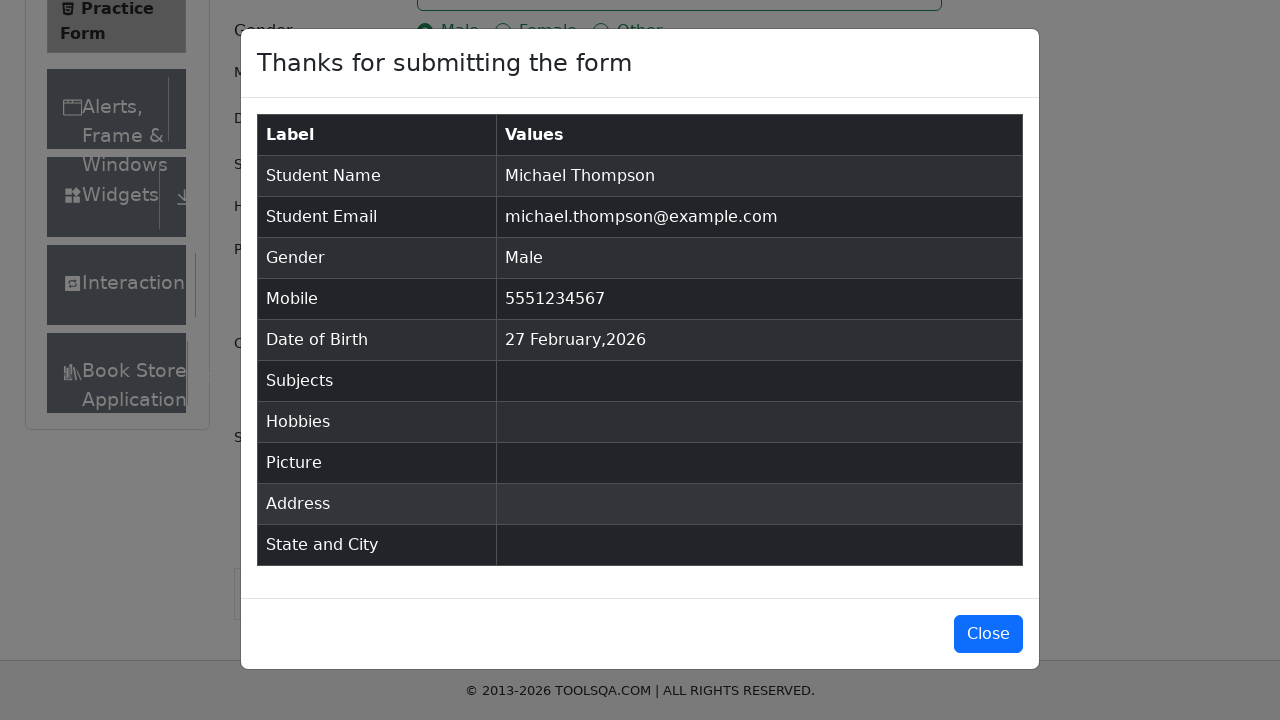

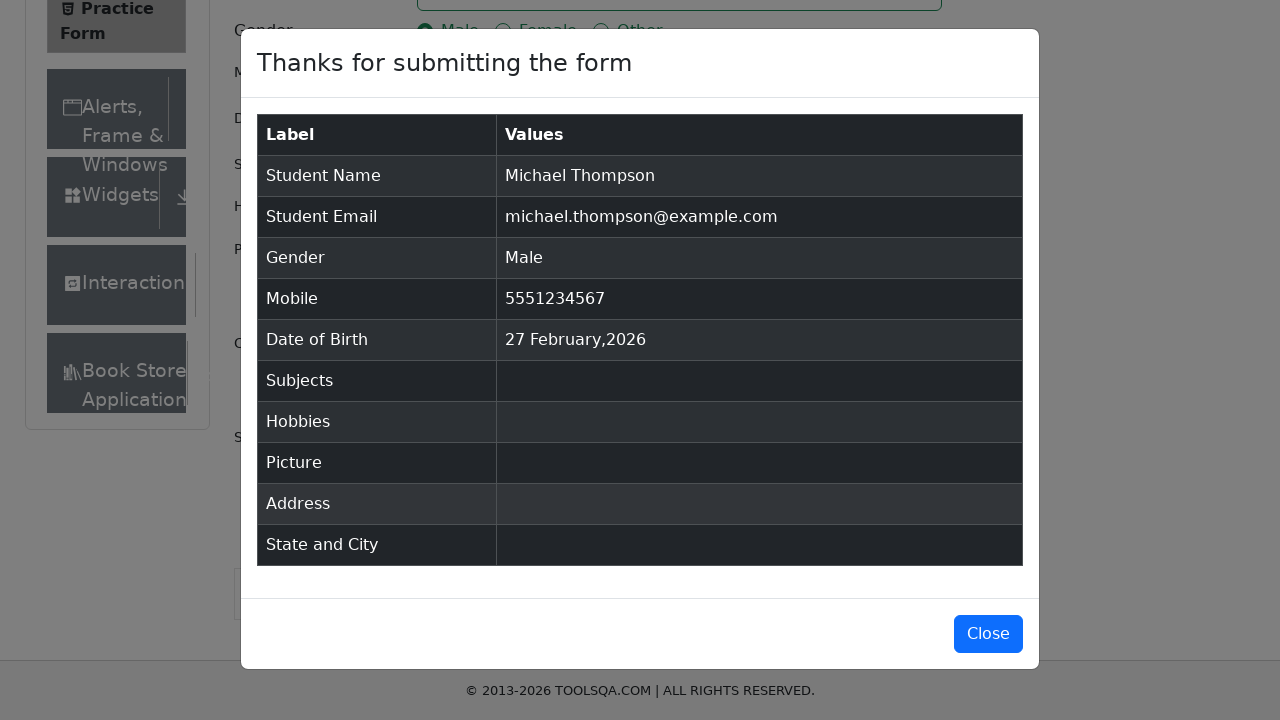